Navigates to a Selenium course content page and verifies the page loads successfully

Starting URL: http://greenstech.in/selenium-course-content.html

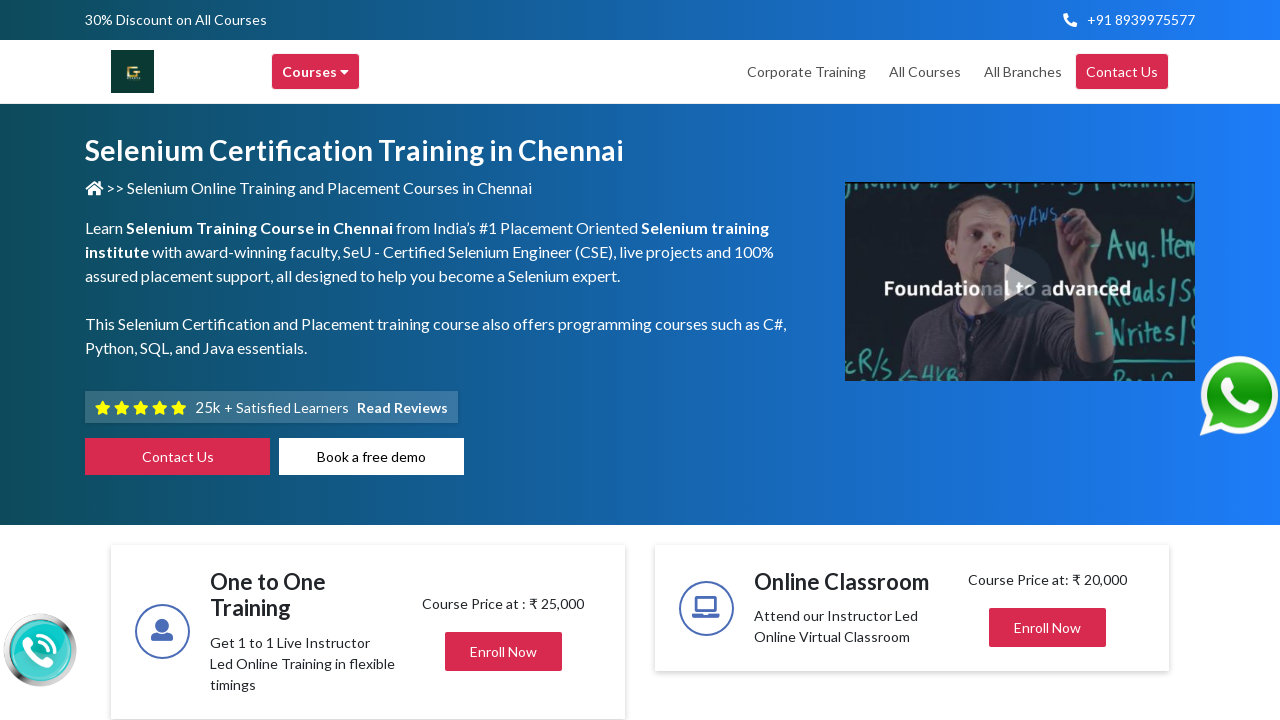

Waited for page DOM to fully load
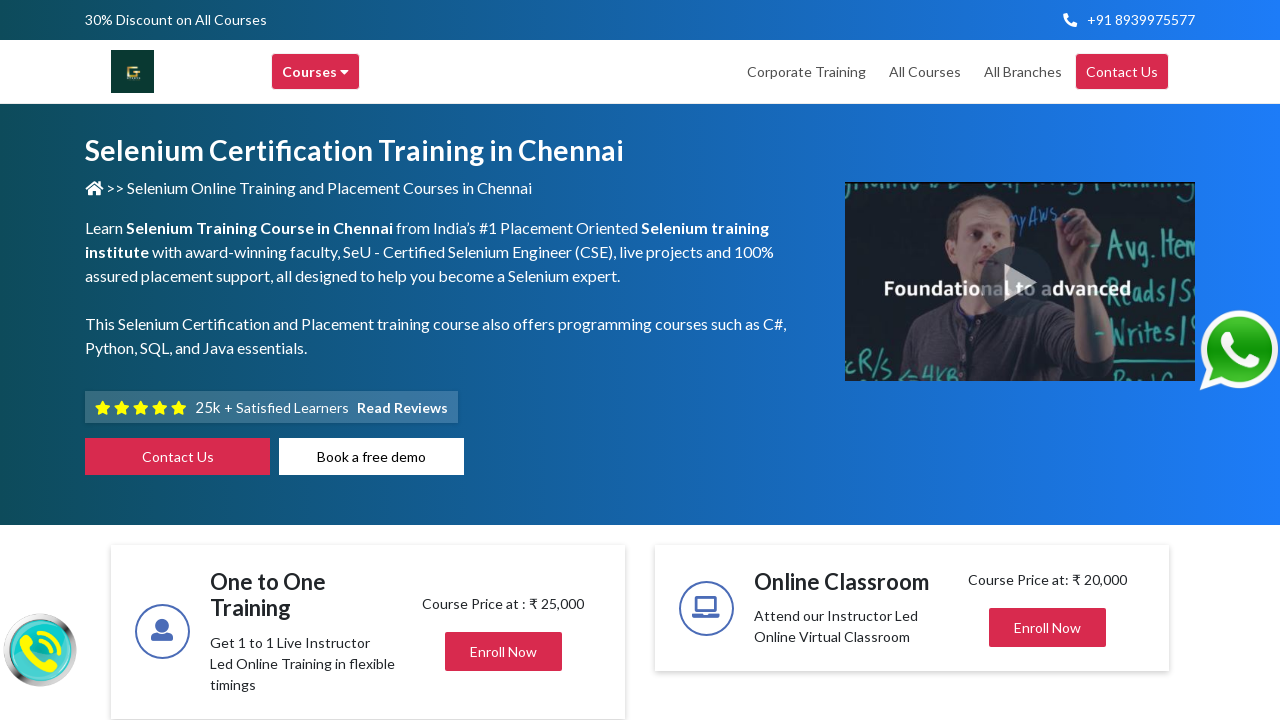

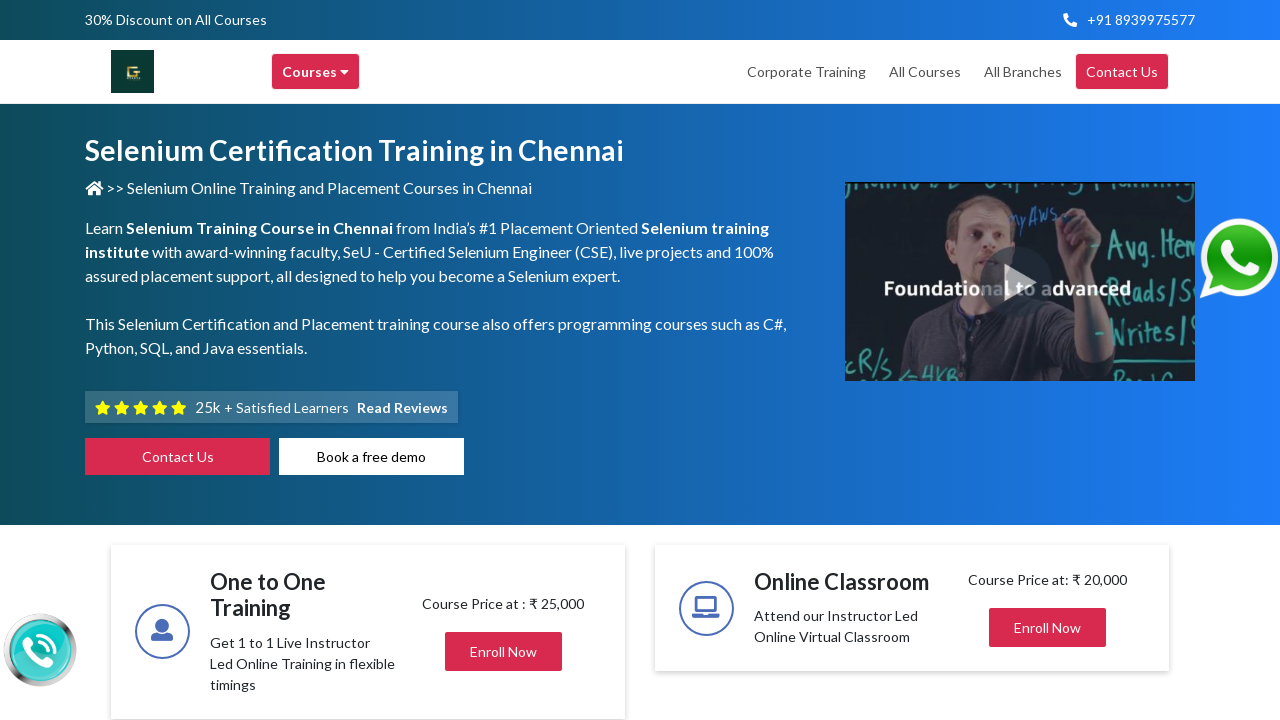